Tests website rendering across different browser viewport sizes by navigating to the page and verifying it loads correctly at various resolutions

Starting URL: https://www.getcalley.com/

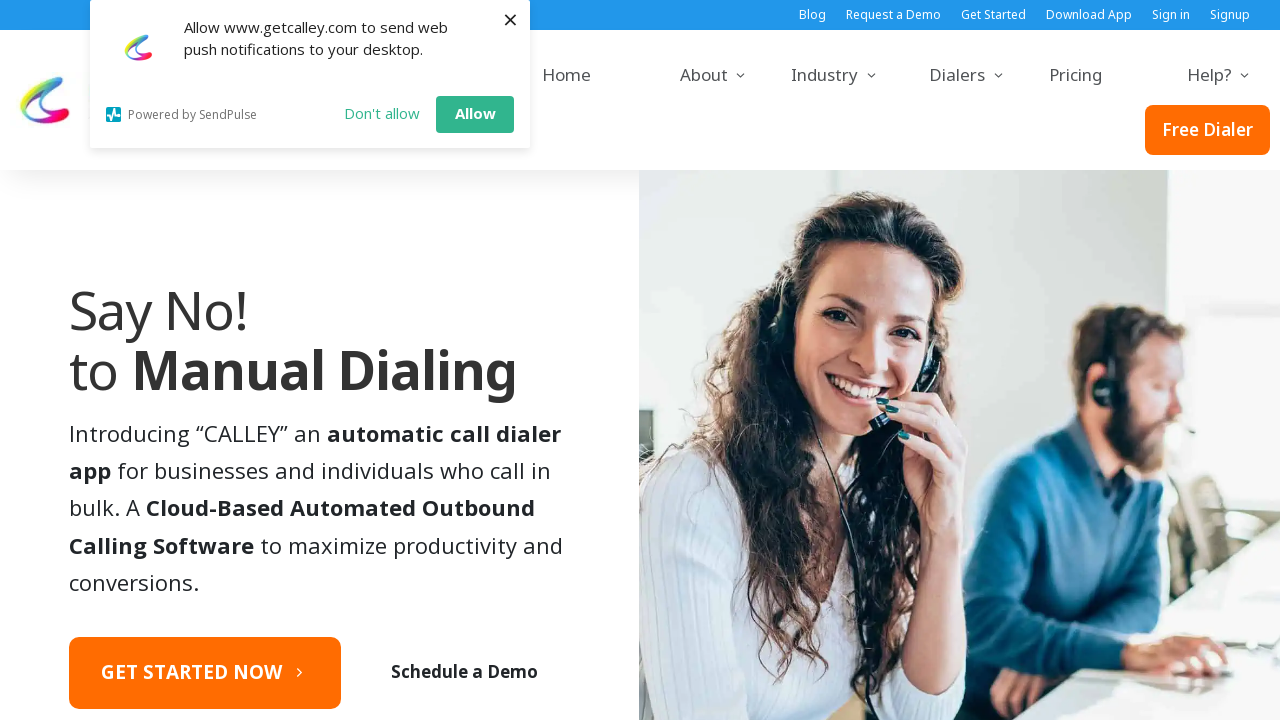

Set viewport size to 1920x1080
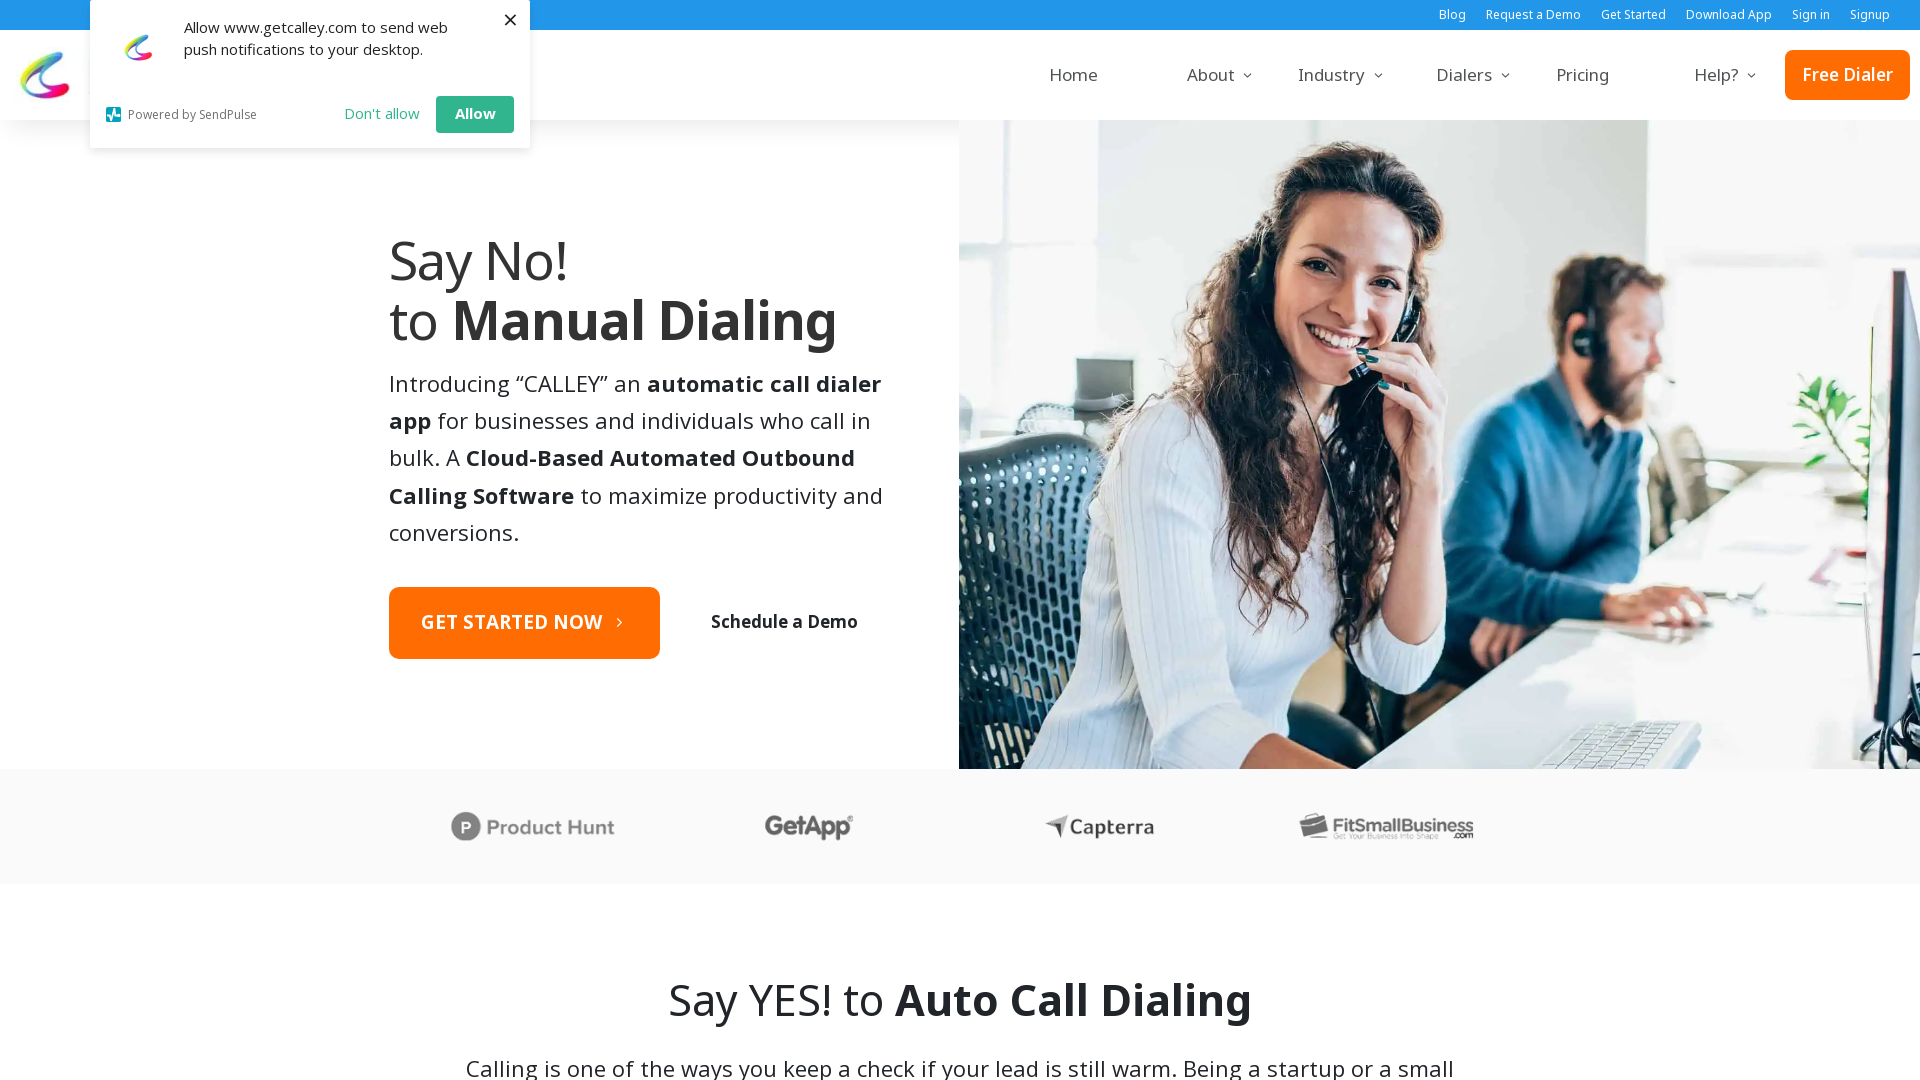

Reloaded page at 1920x1080 viewport
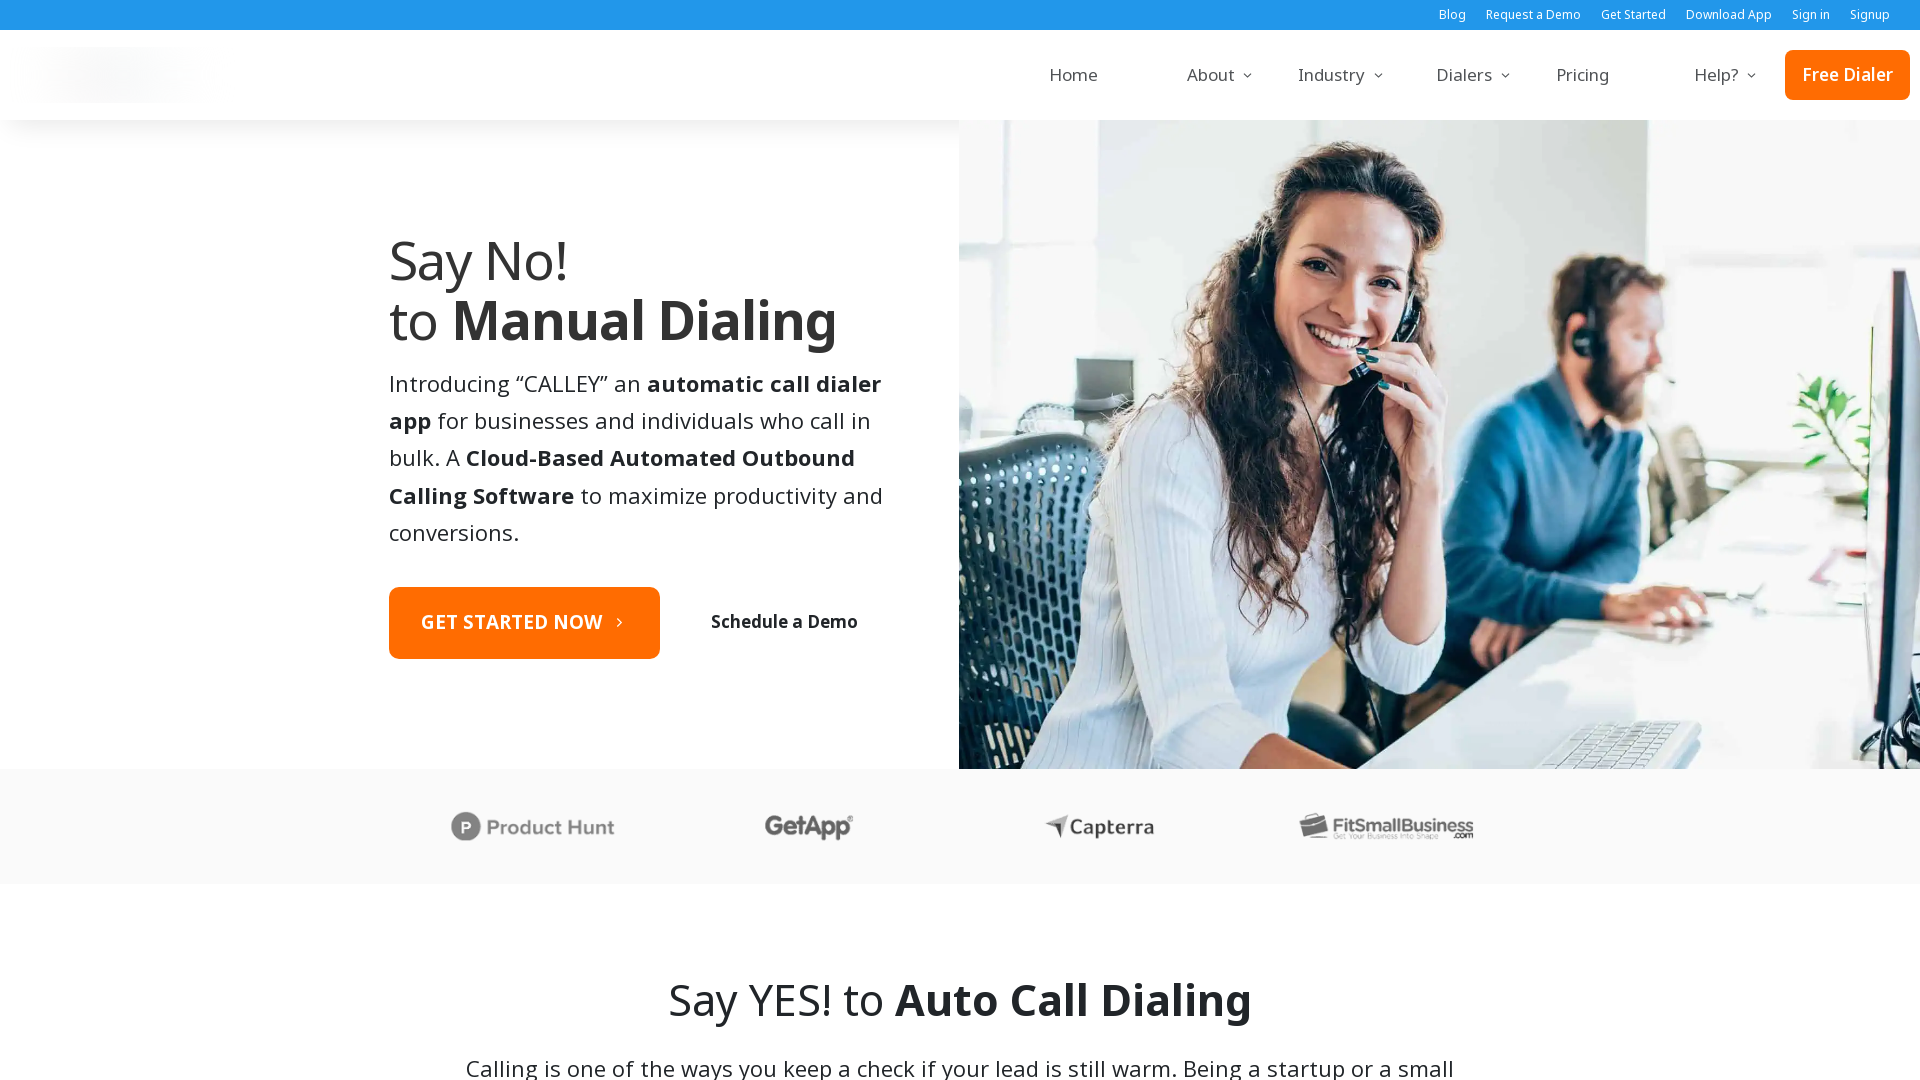

Page fully loaded at 1920x1080 viewport - network idle
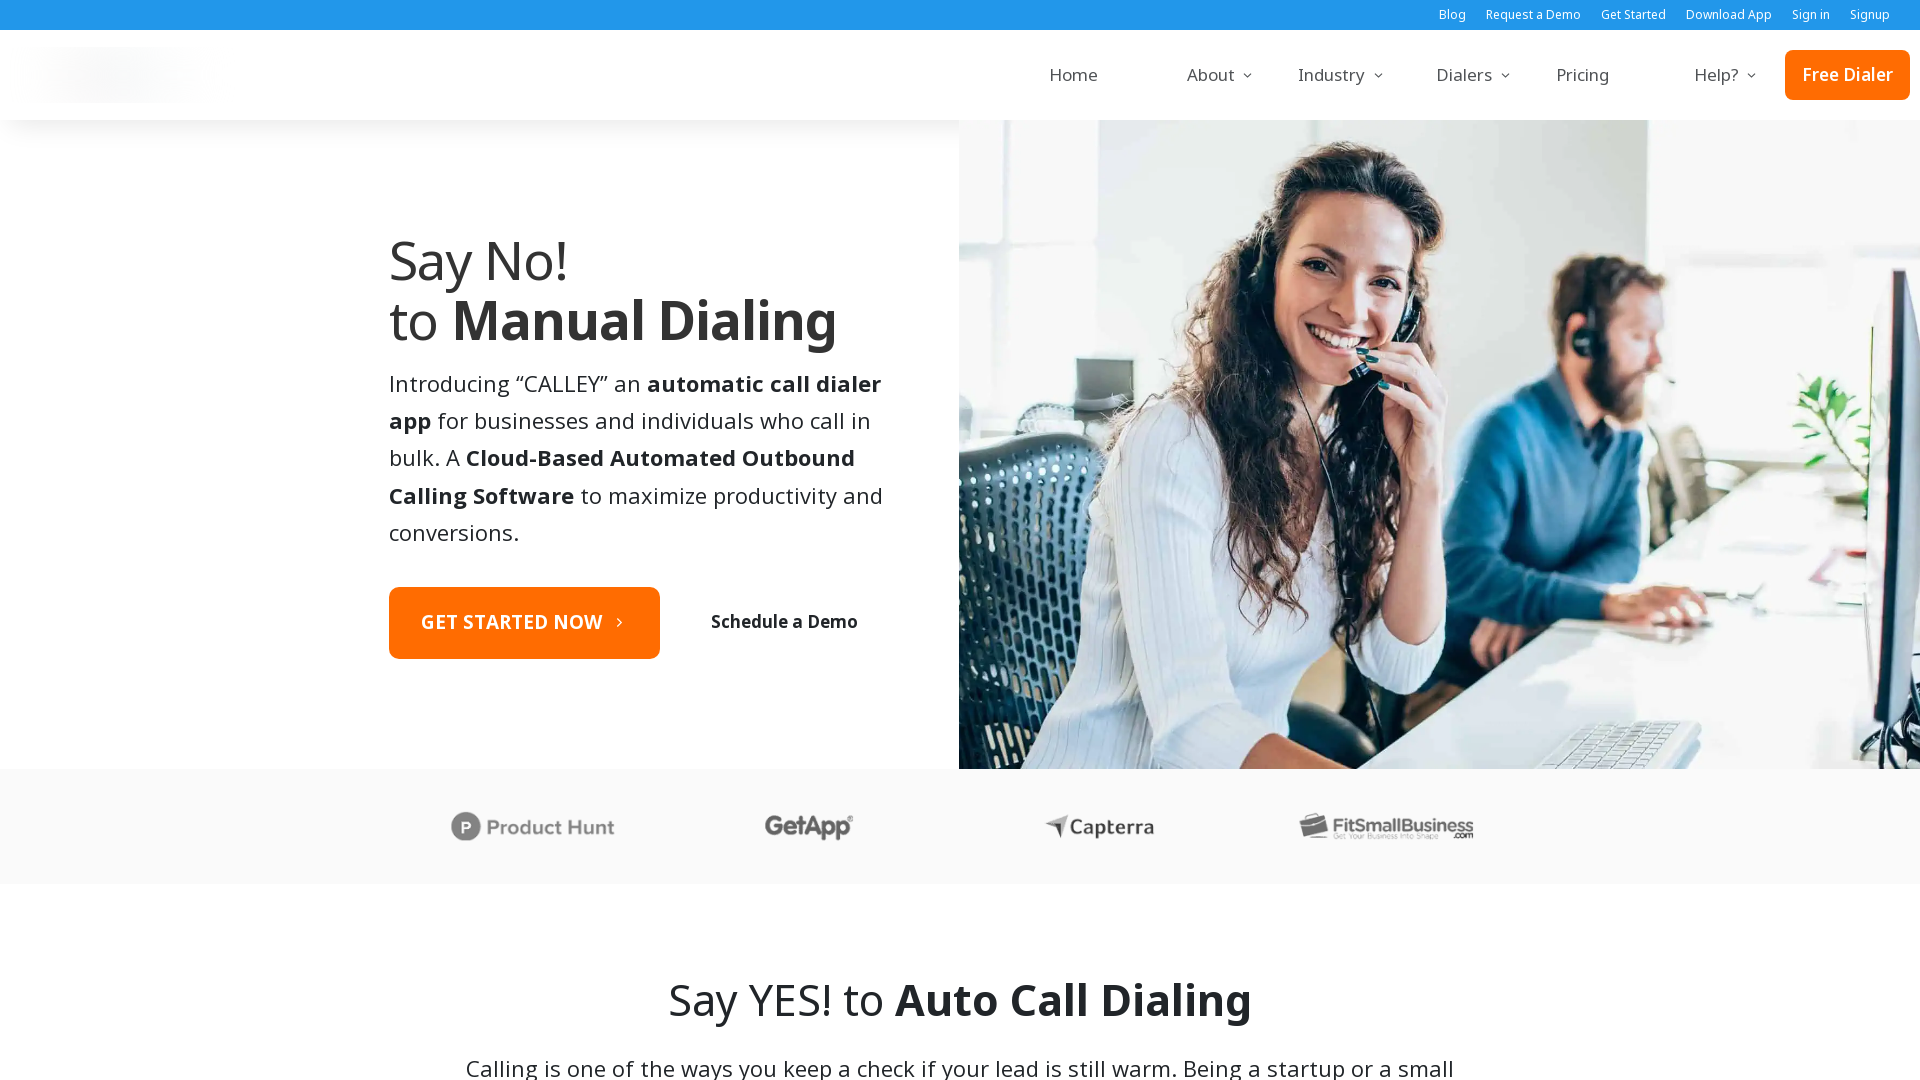

Set viewport size to 1366x768
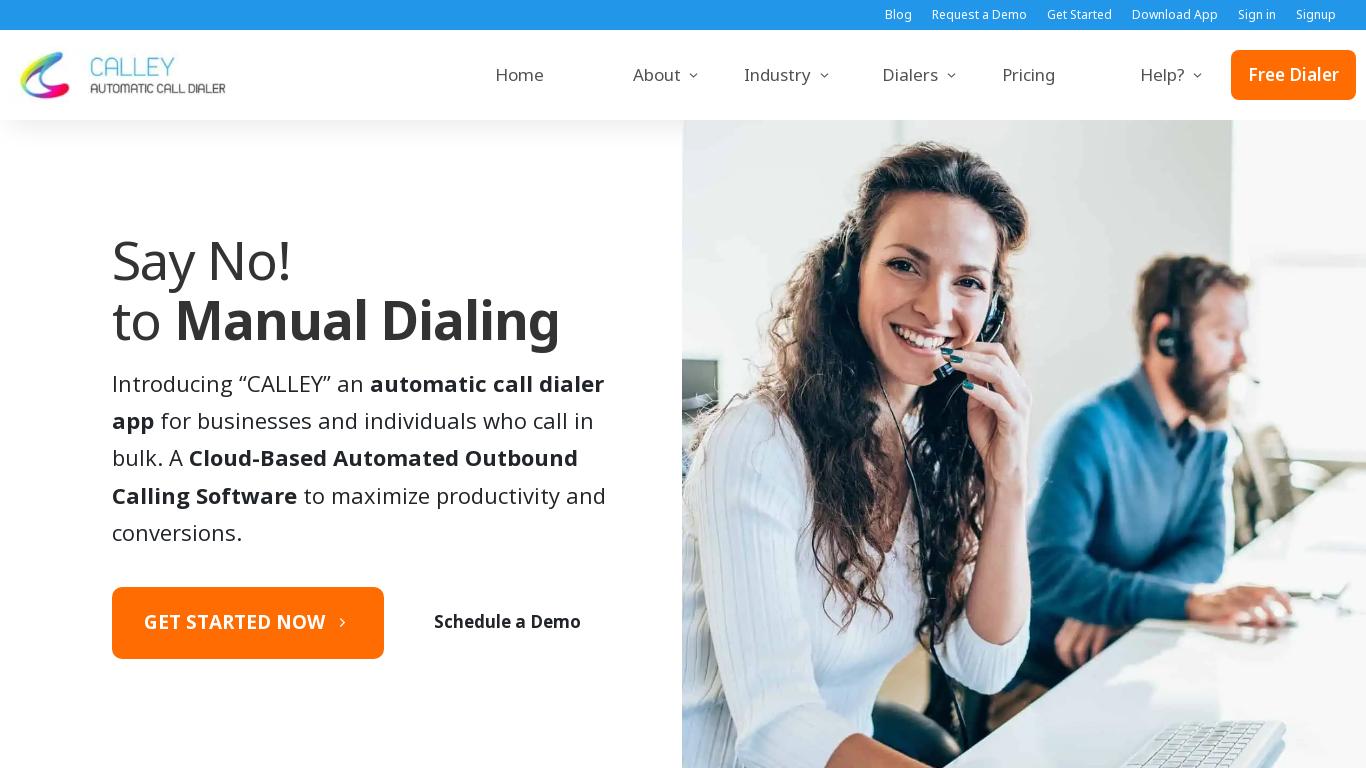

Reloaded page at 1366x768 viewport
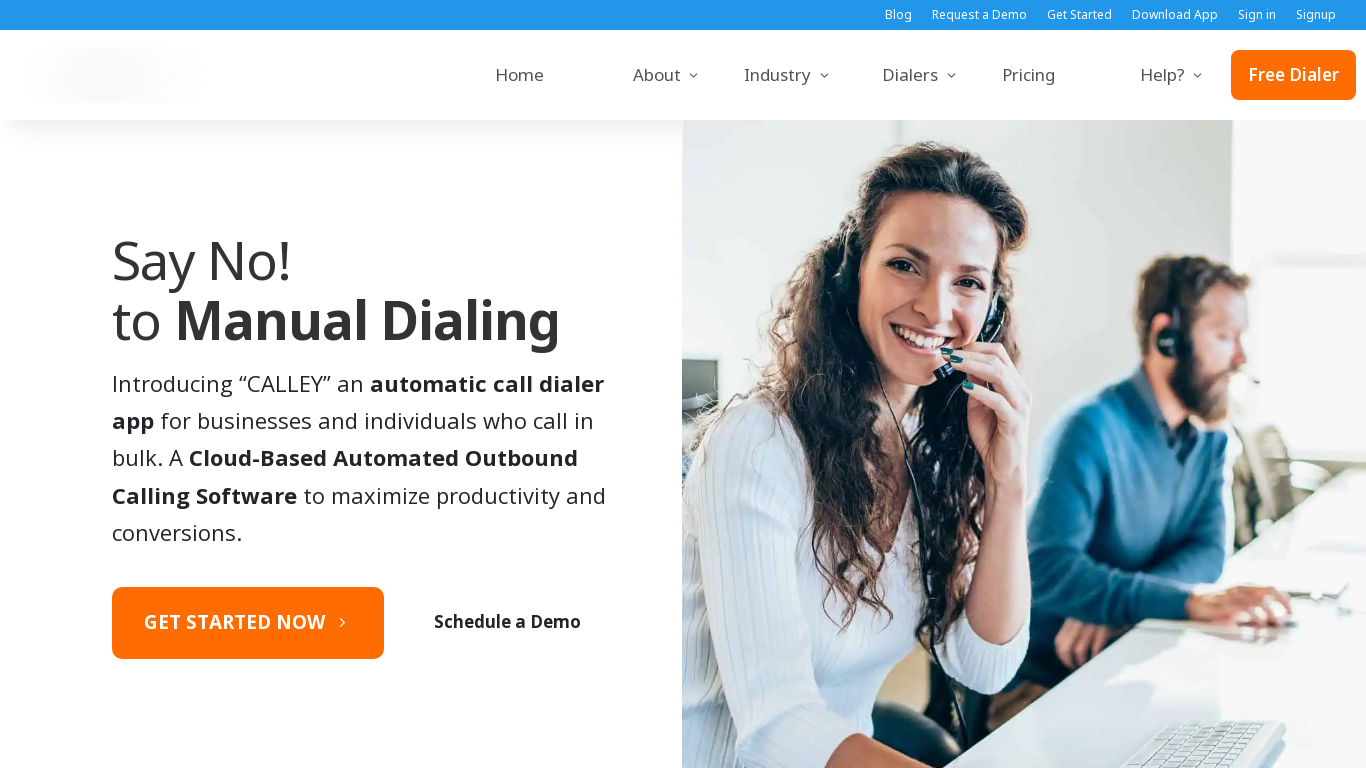

Page fully loaded at 1366x768 viewport - network idle
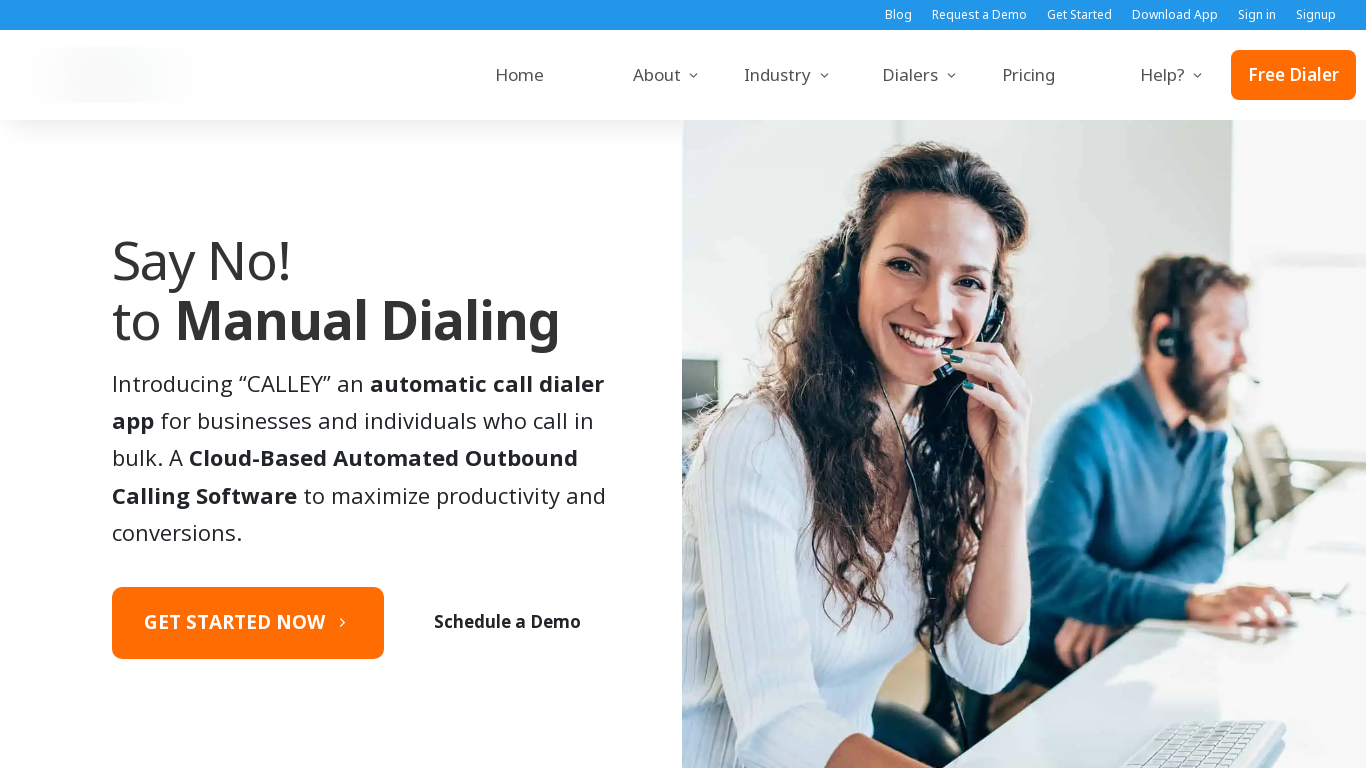

Set viewport size to 1536x864
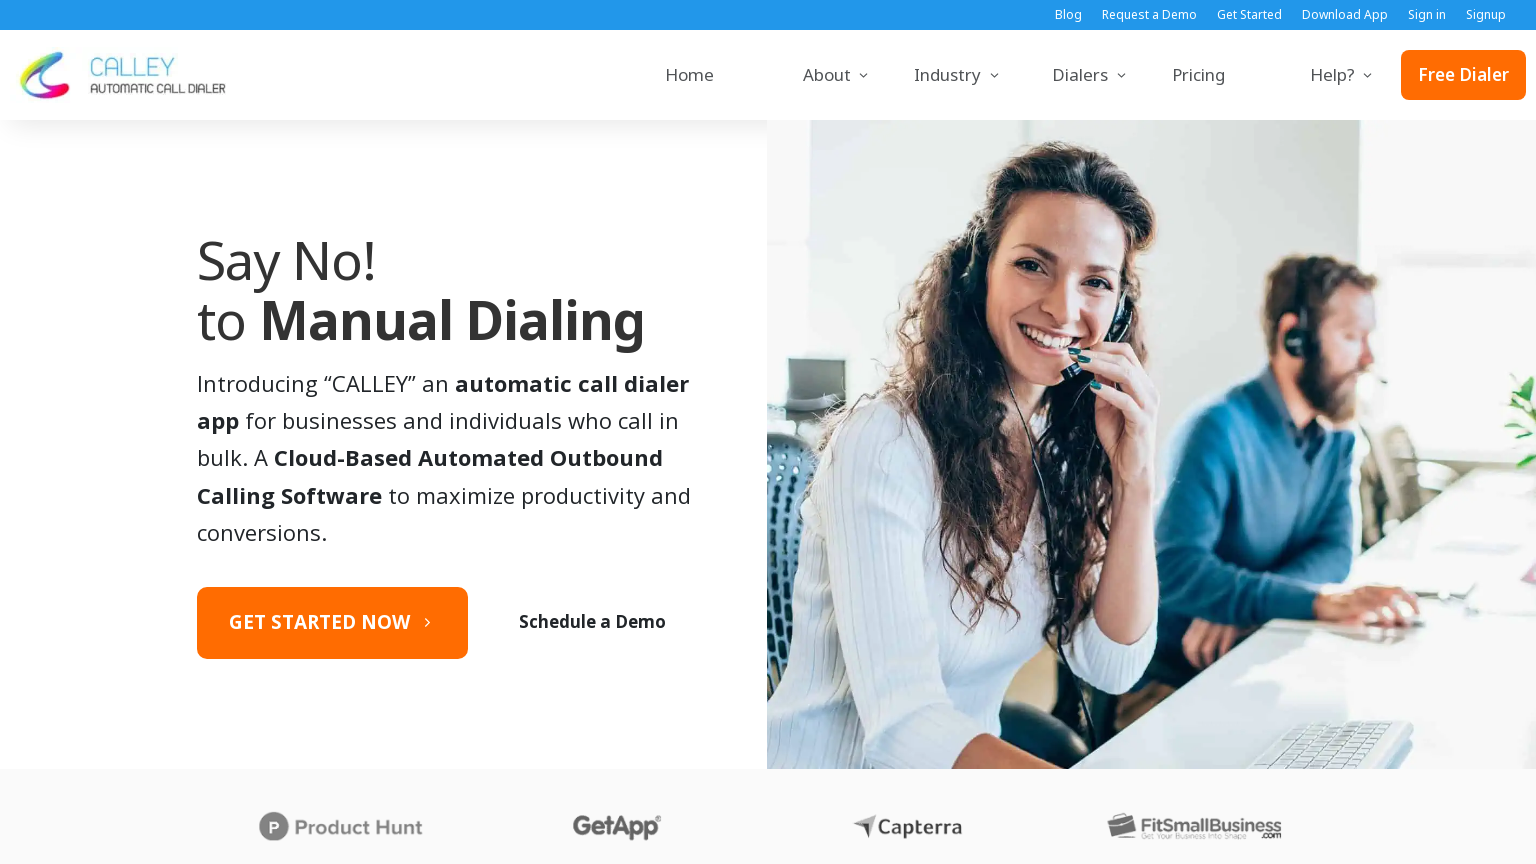

Reloaded page at 1536x864 viewport
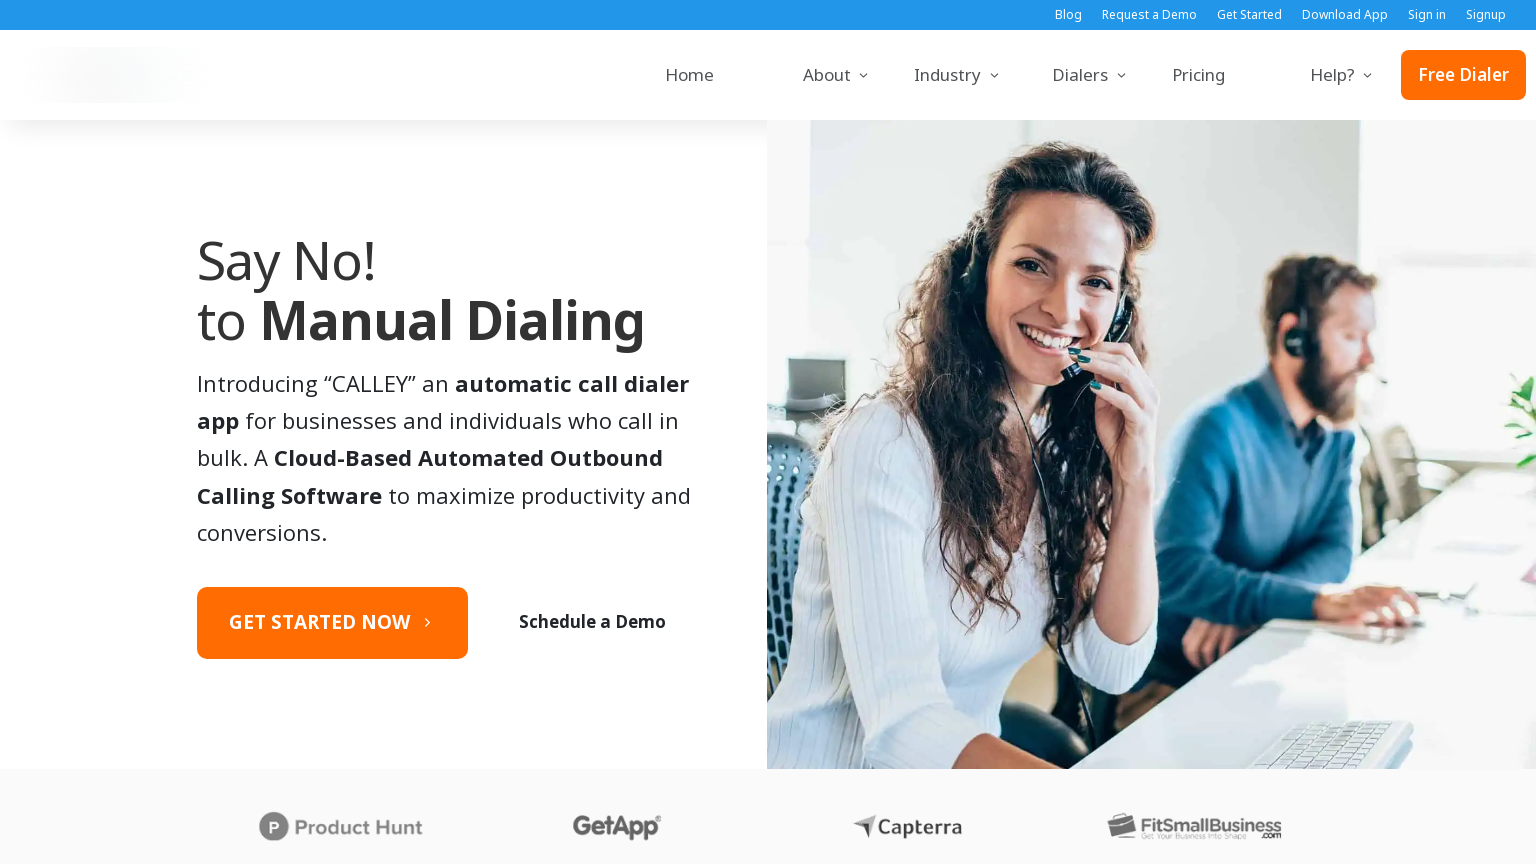

Page fully loaded at 1536x864 viewport - network idle
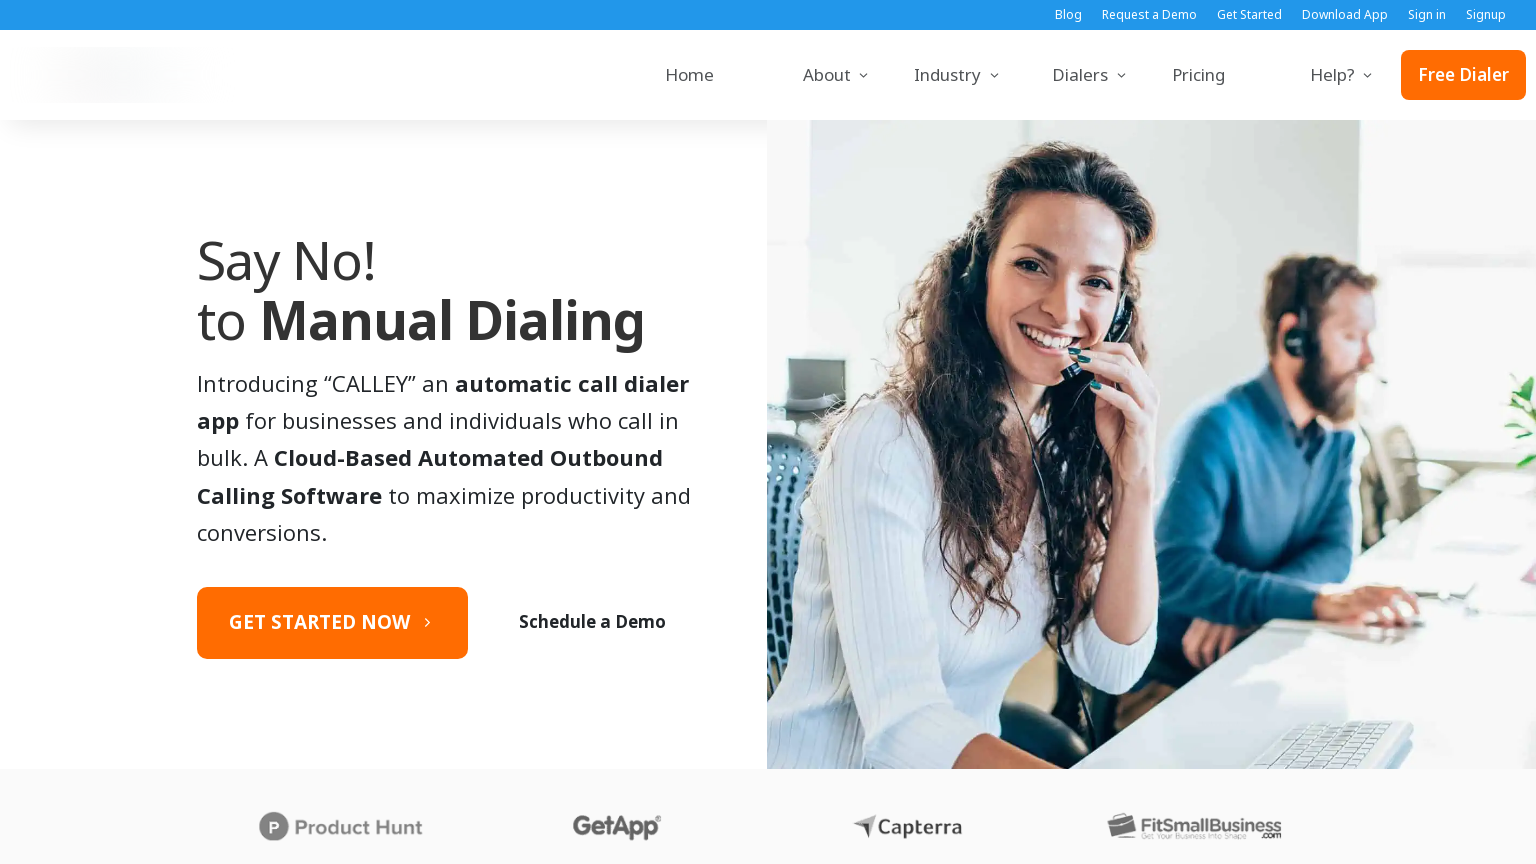

Set viewport size to 360x640
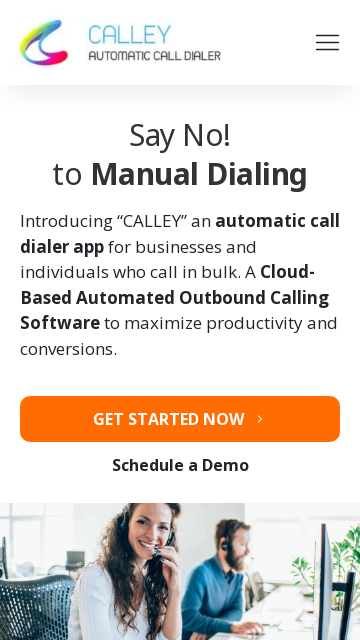

Reloaded page at 360x640 viewport
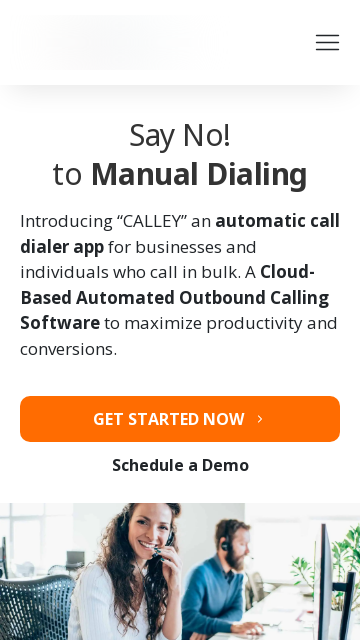

Page fully loaded at 360x640 viewport - network idle
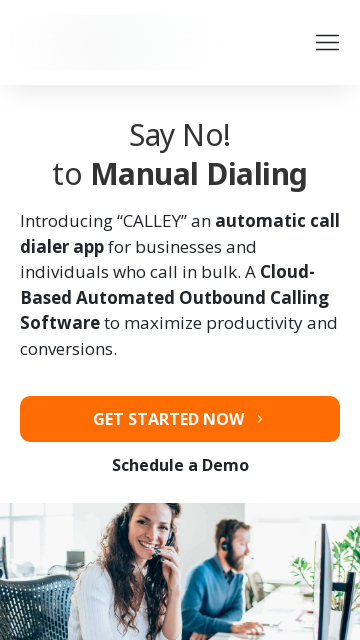

Set viewport size to 414x896
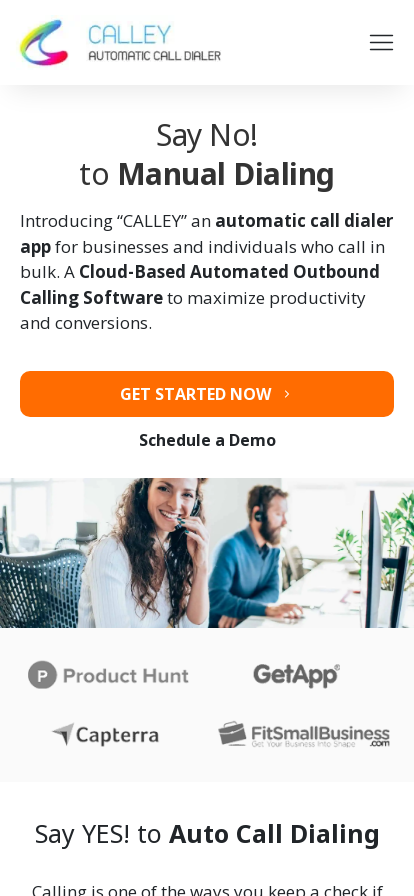

Reloaded page at 414x896 viewport
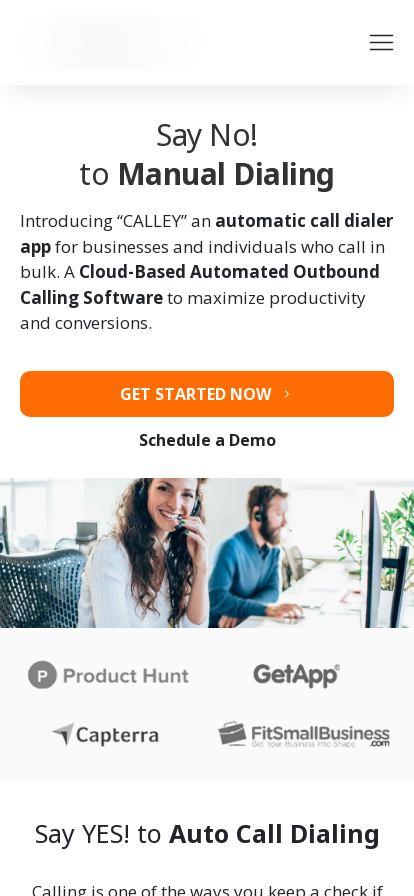

Page fully loaded at 414x896 viewport - network idle
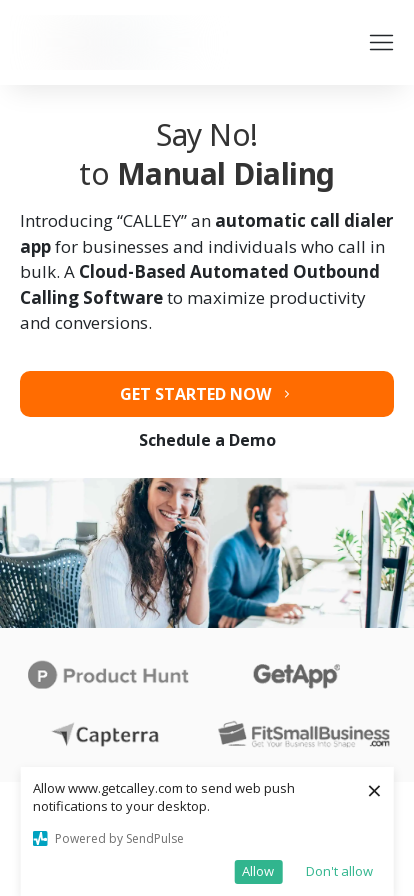

Set viewport size to 375x667
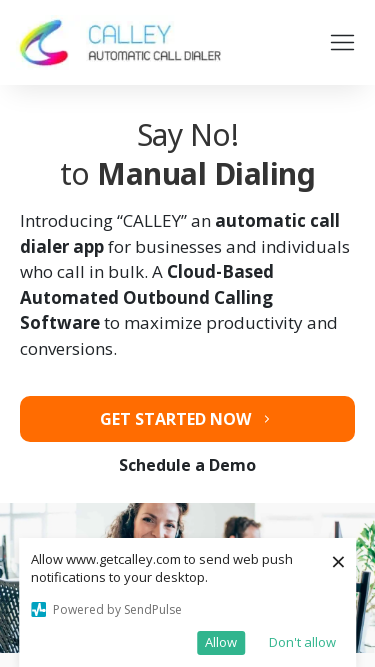

Reloaded page at 375x667 viewport
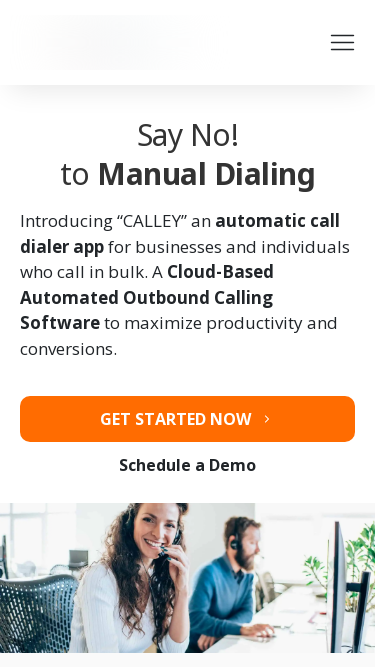

Page fully loaded at 375x667 viewport - network idle
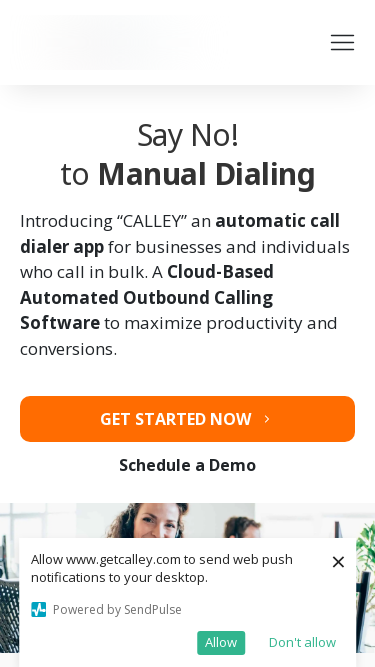

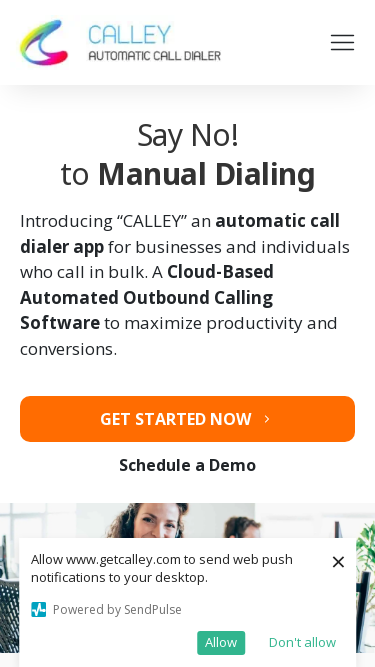